Navigates to a registration page and interacts with the Skills dropdown to verify it contains selectable options

Starting URL: http://demo.automationtesting.in/Register.html

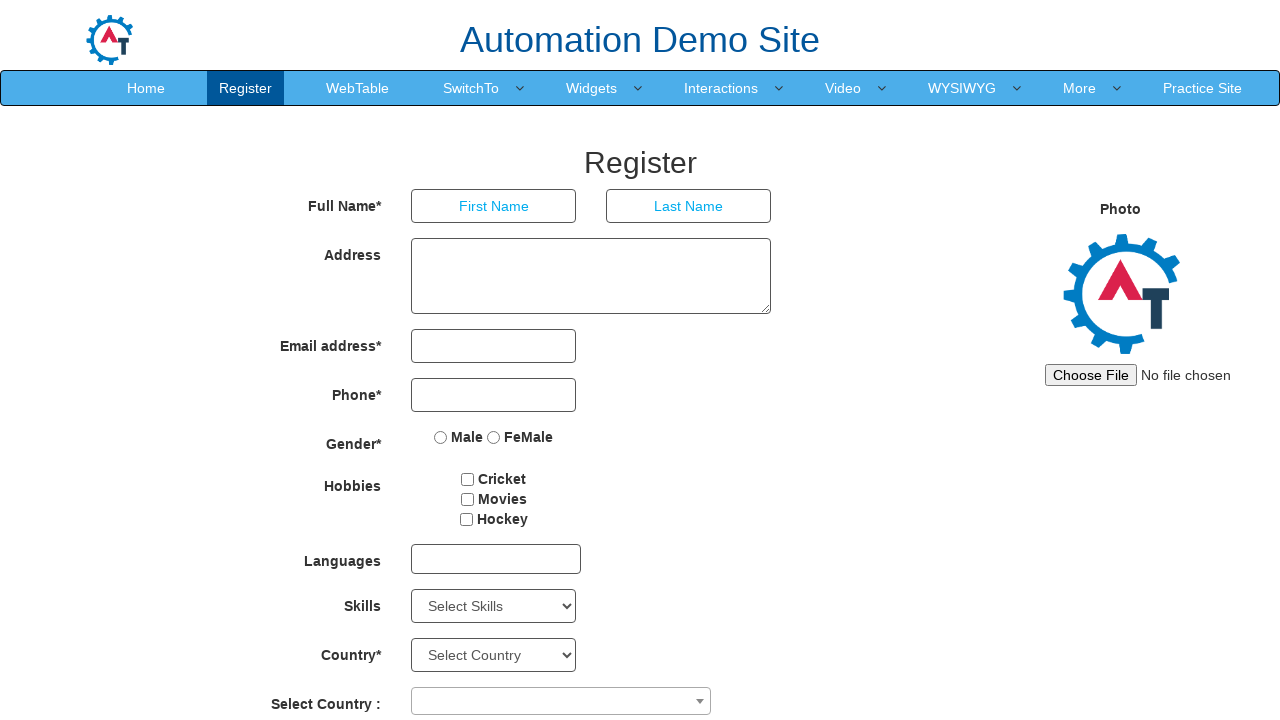

Waited for Skills dropdown to be present
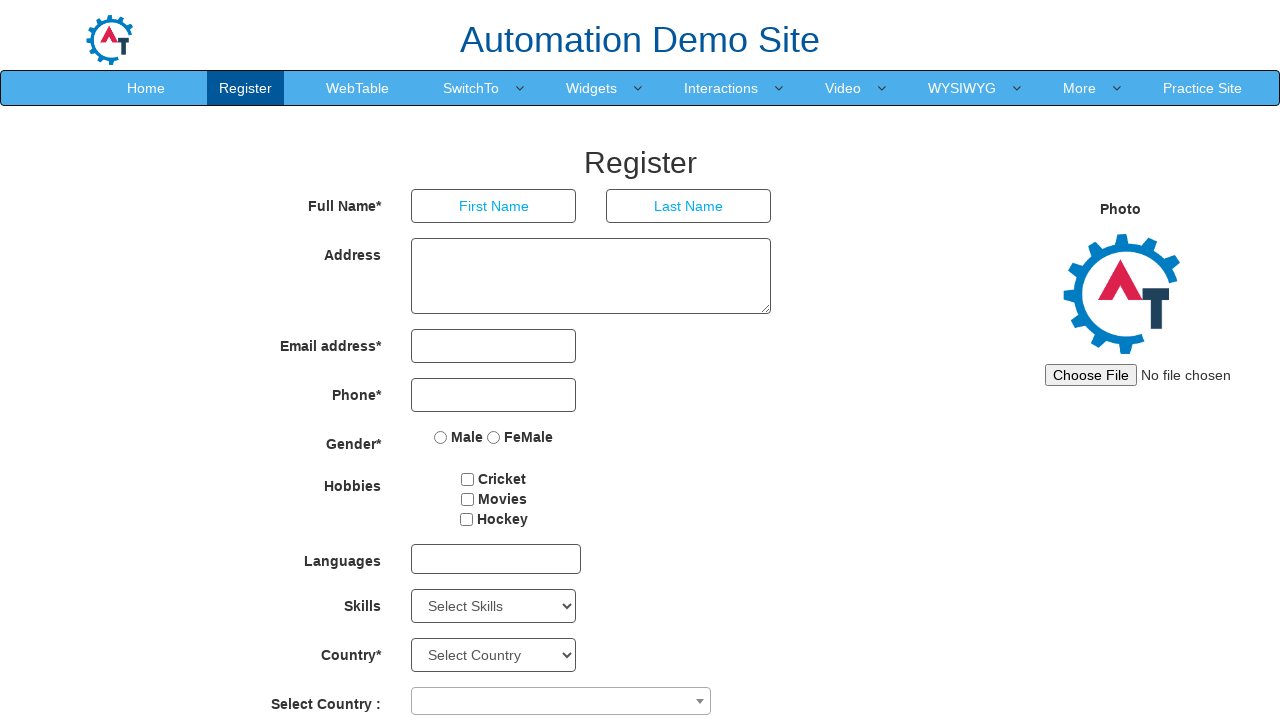

Clicked on Skills dropdown to open it at (494, 606) on #Skills
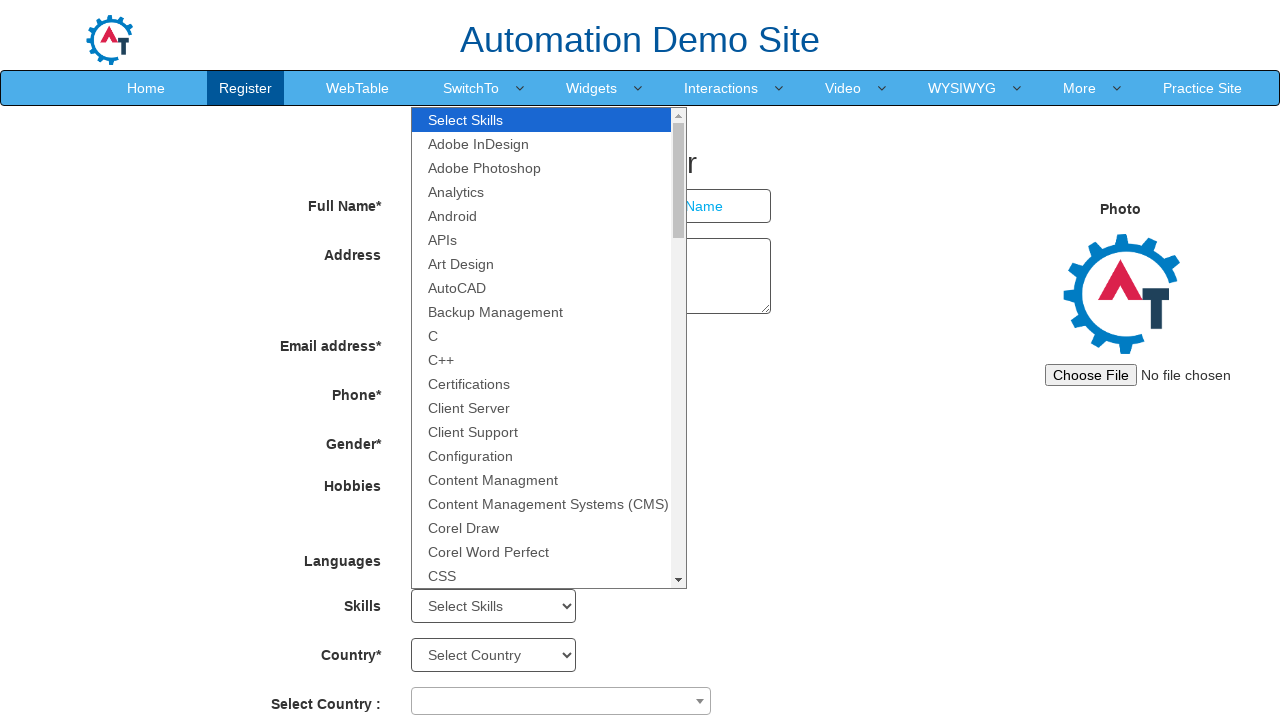

Selected option at index 1 from Skills dropdown on #Skills
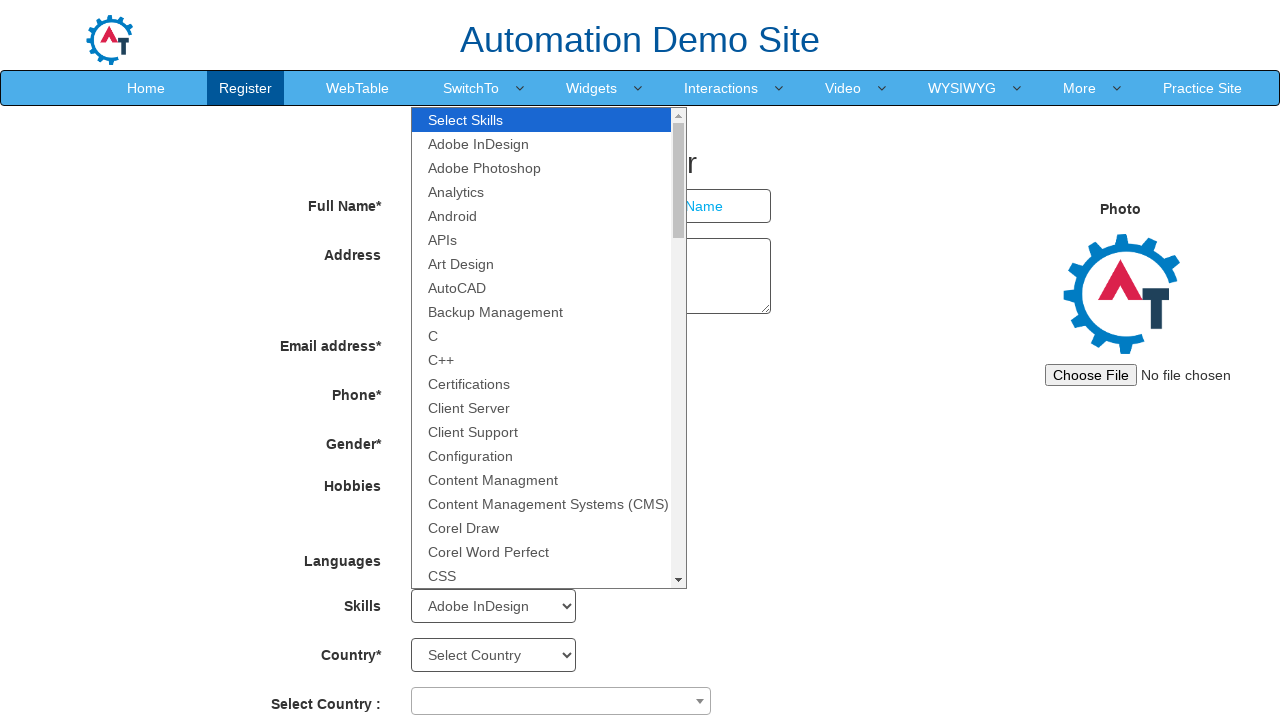

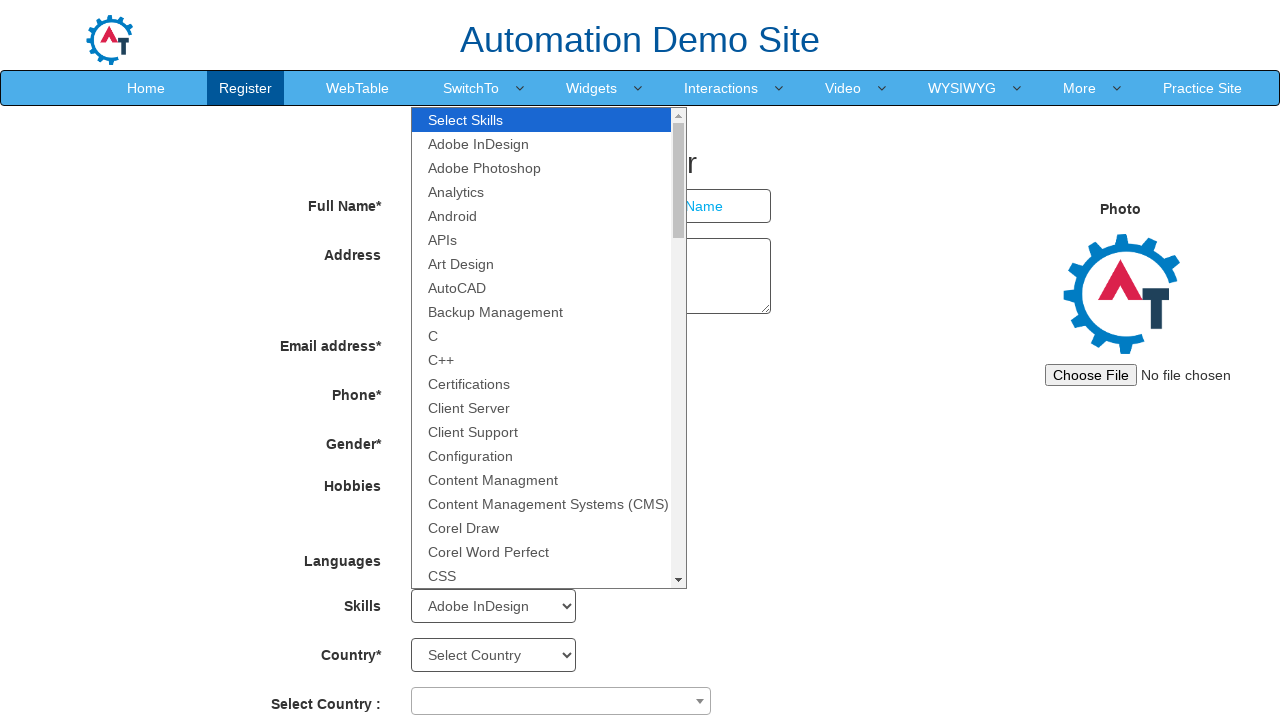